Tests that entering invalid username and password shows the credentials mismatch error message

Starting URL: https://www.saucedemo.com/

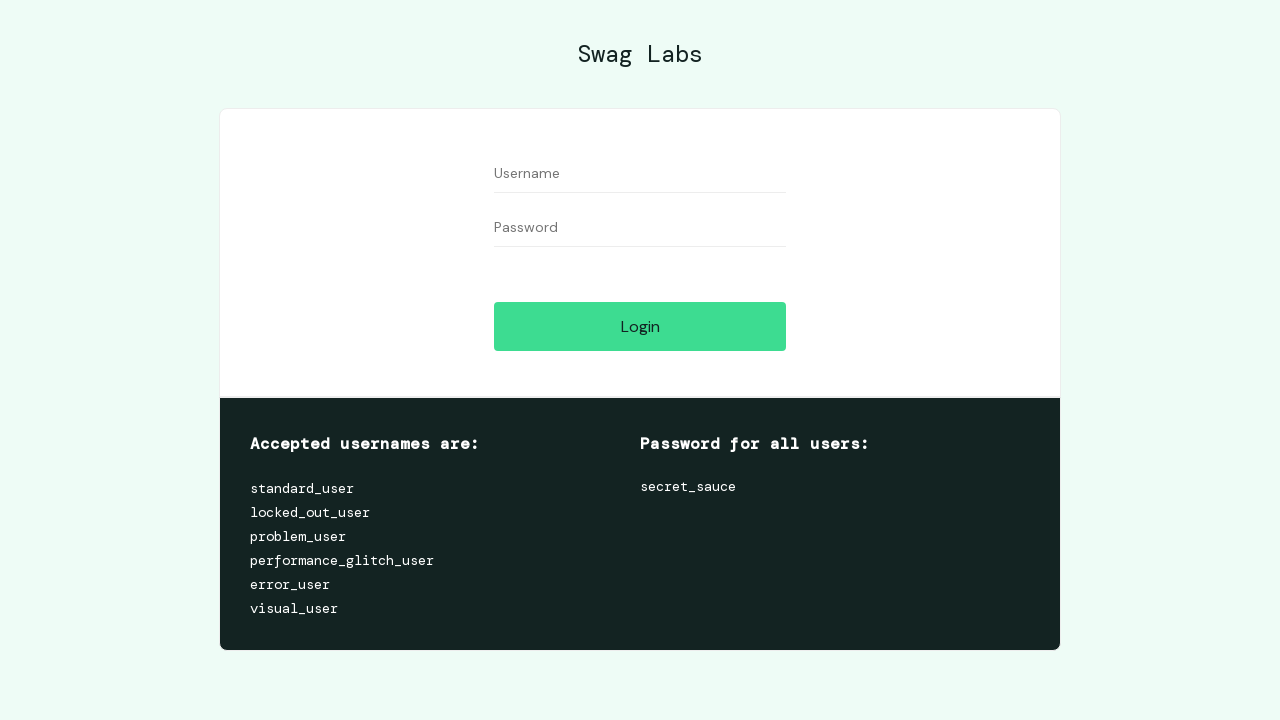

Clicked on username field at (640, 174) on #user-name
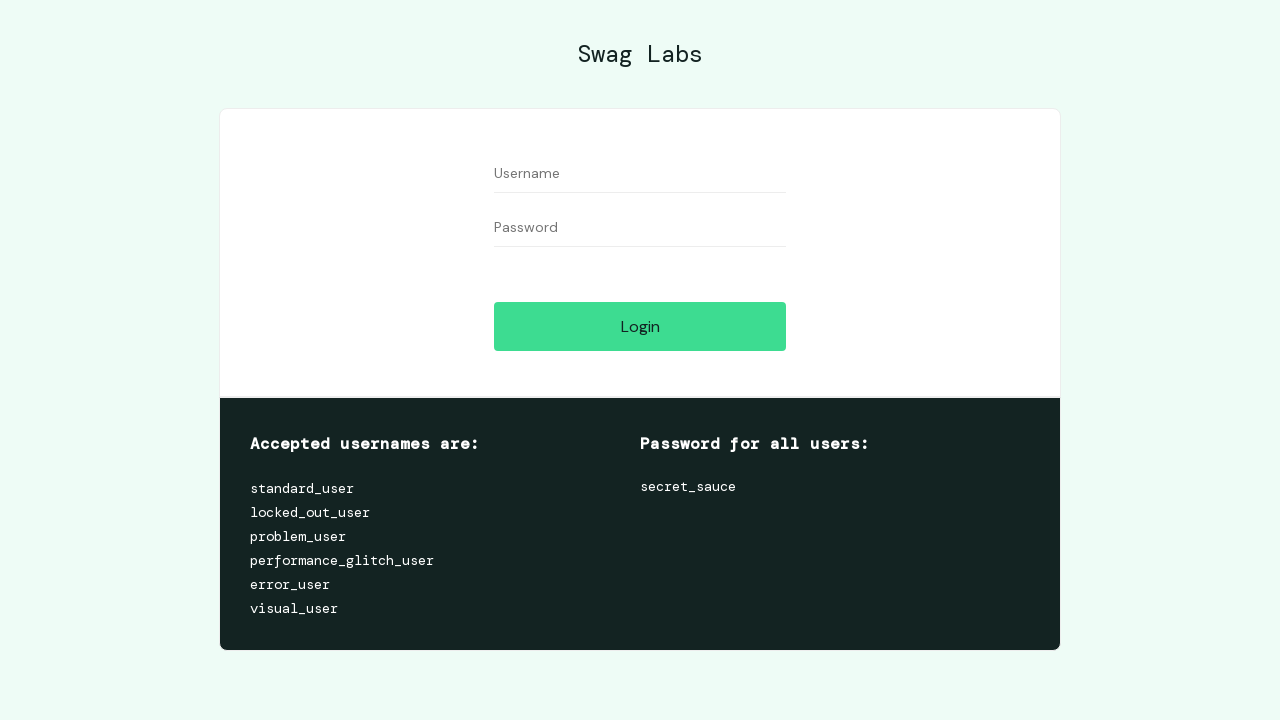

Entered invalid username 'invaliduser987' on #user-name
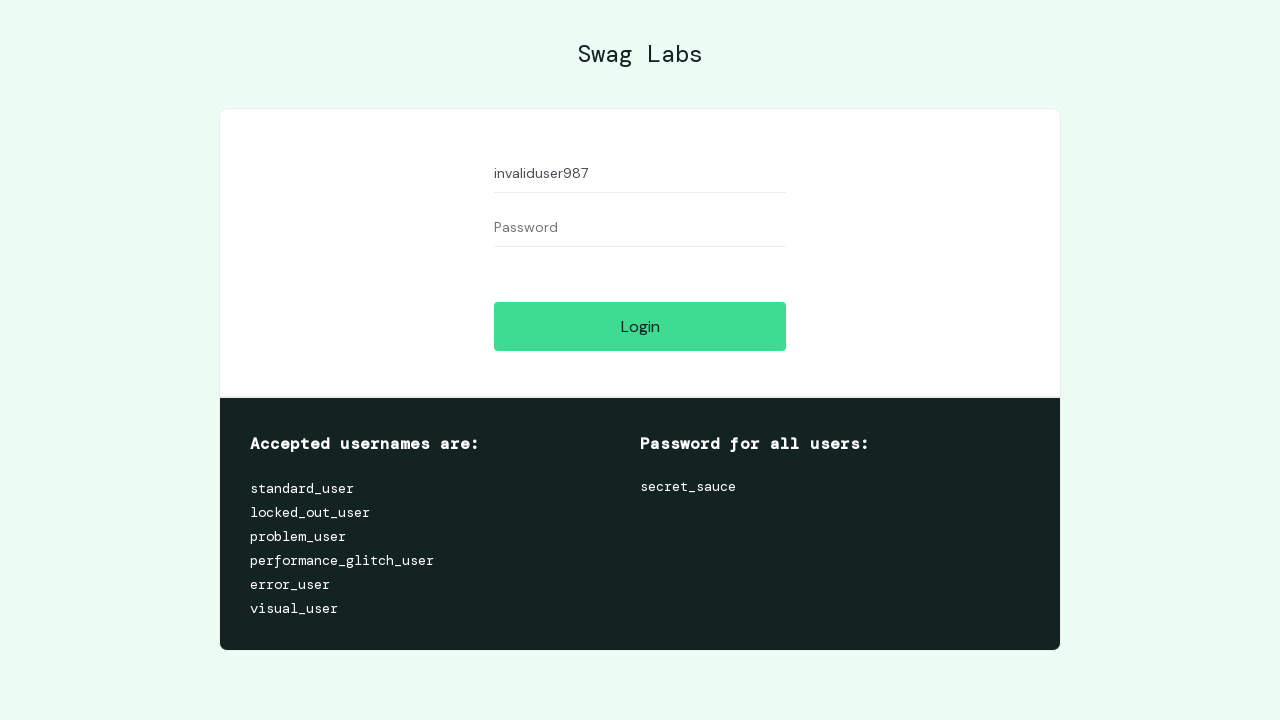

Clicked on password field at (640, 228) on #password
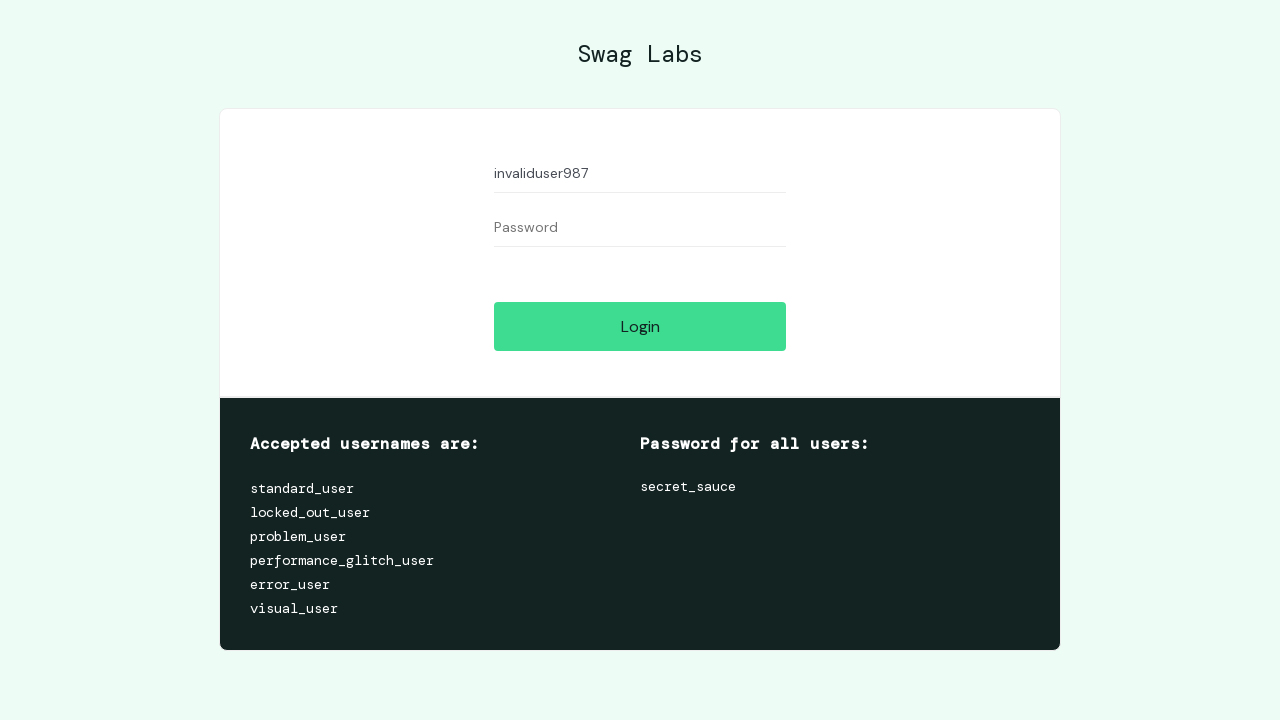

Entered invalid password 'wrongpassword123' on #password
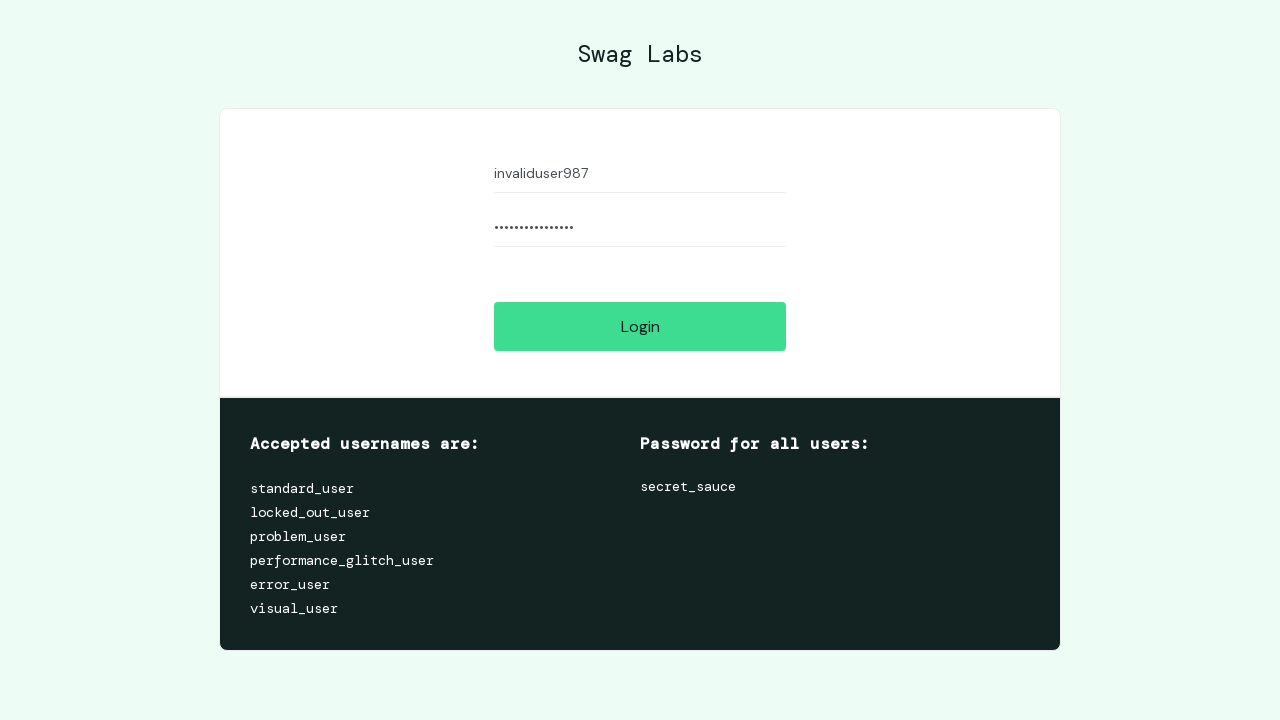

Clicked login button at (640, 326) on #login-button
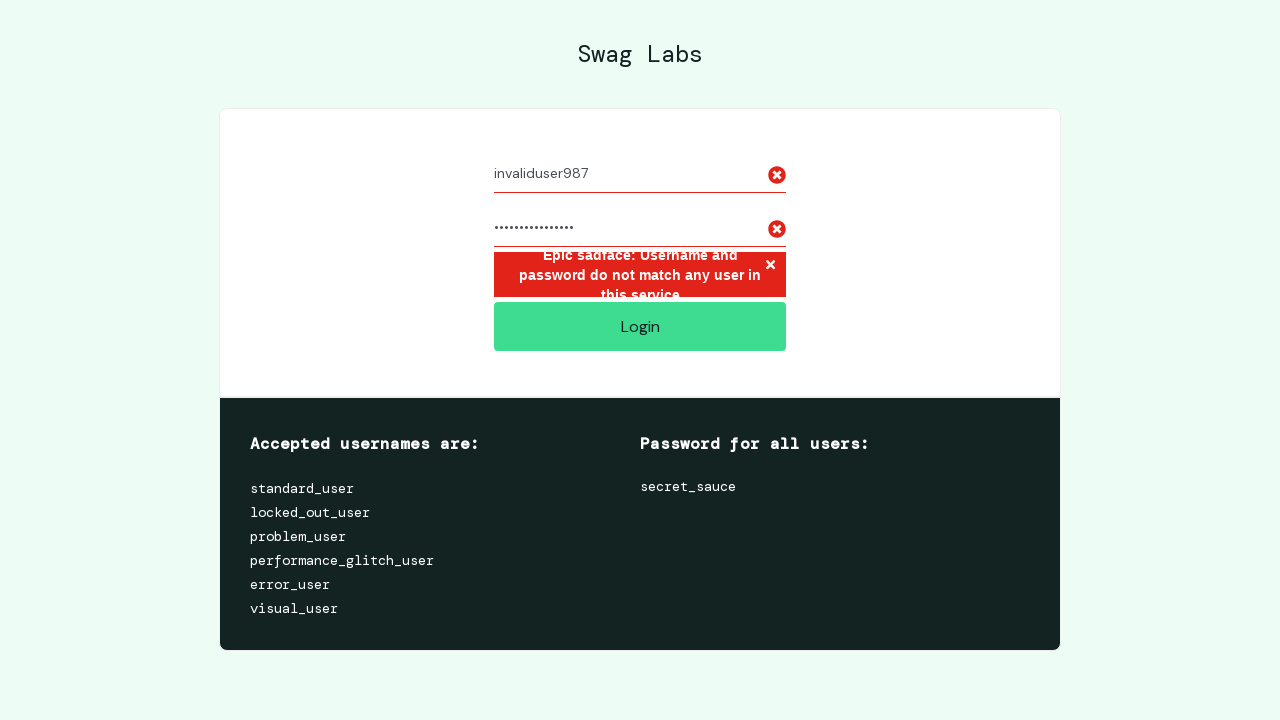

Credentials mismatch error message appeared
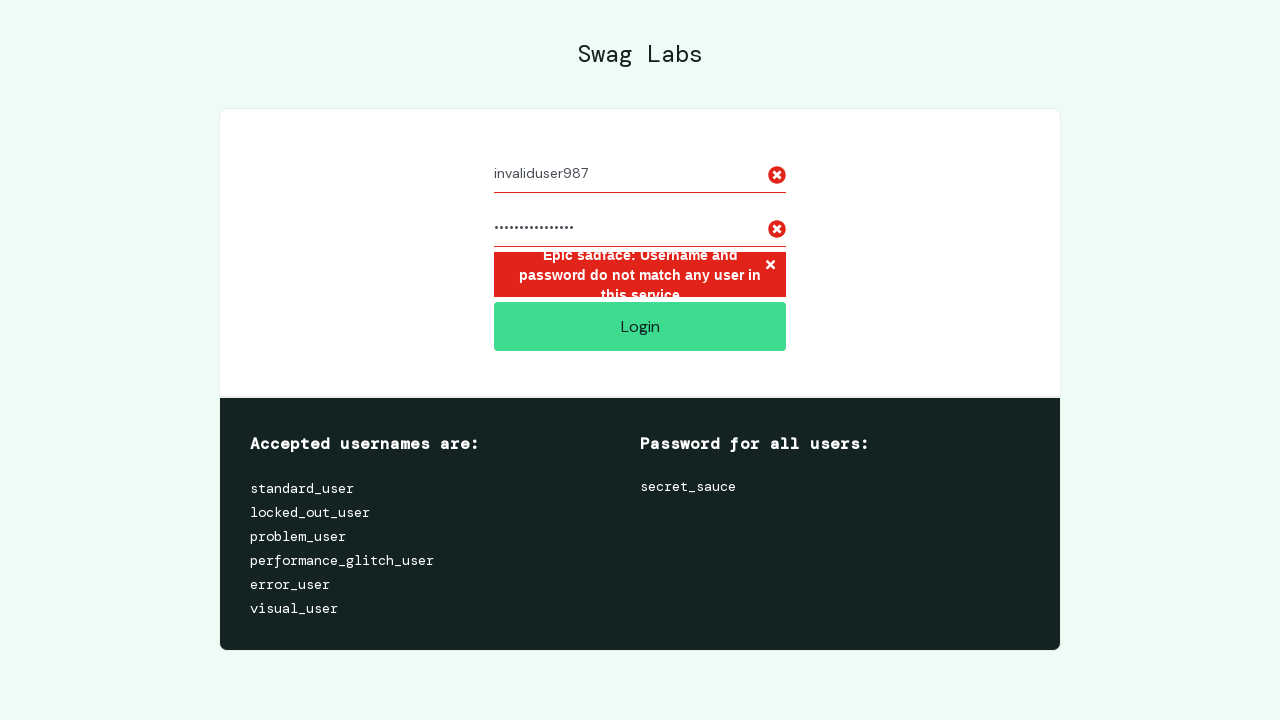

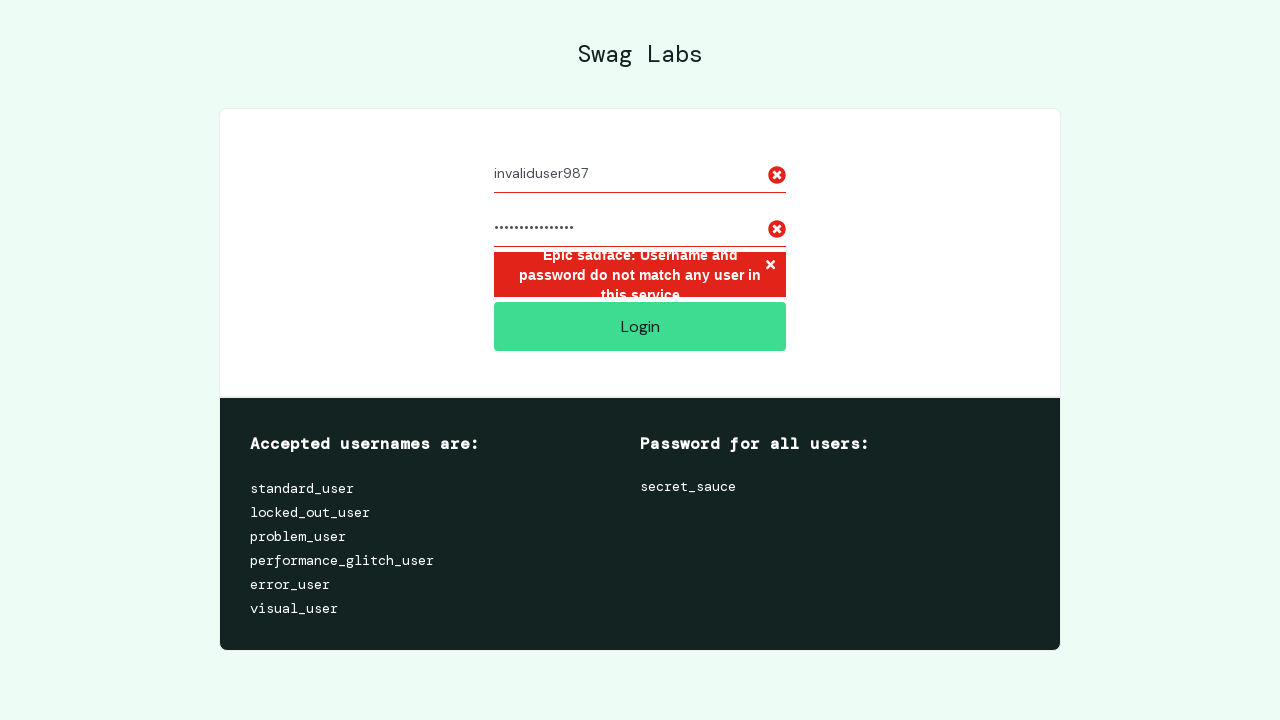